Tests JavaScript information alert by clicking the alert button, accepting the alert, and verifying the success message is displayed.

Starting URL: http://practice.cydeo.com/javascript_alerts

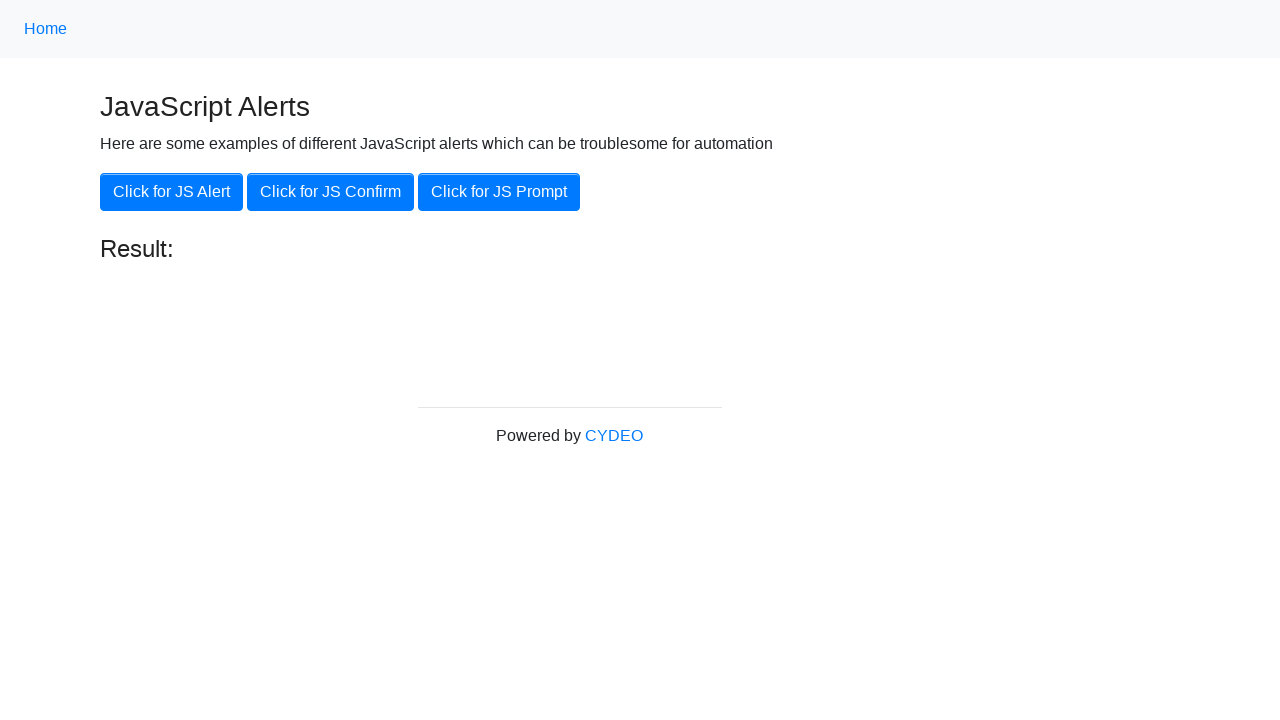

Clicked the 'Click for JS Alert' button at (172, 192) on xpath=//button[.='Click for JS Alert']
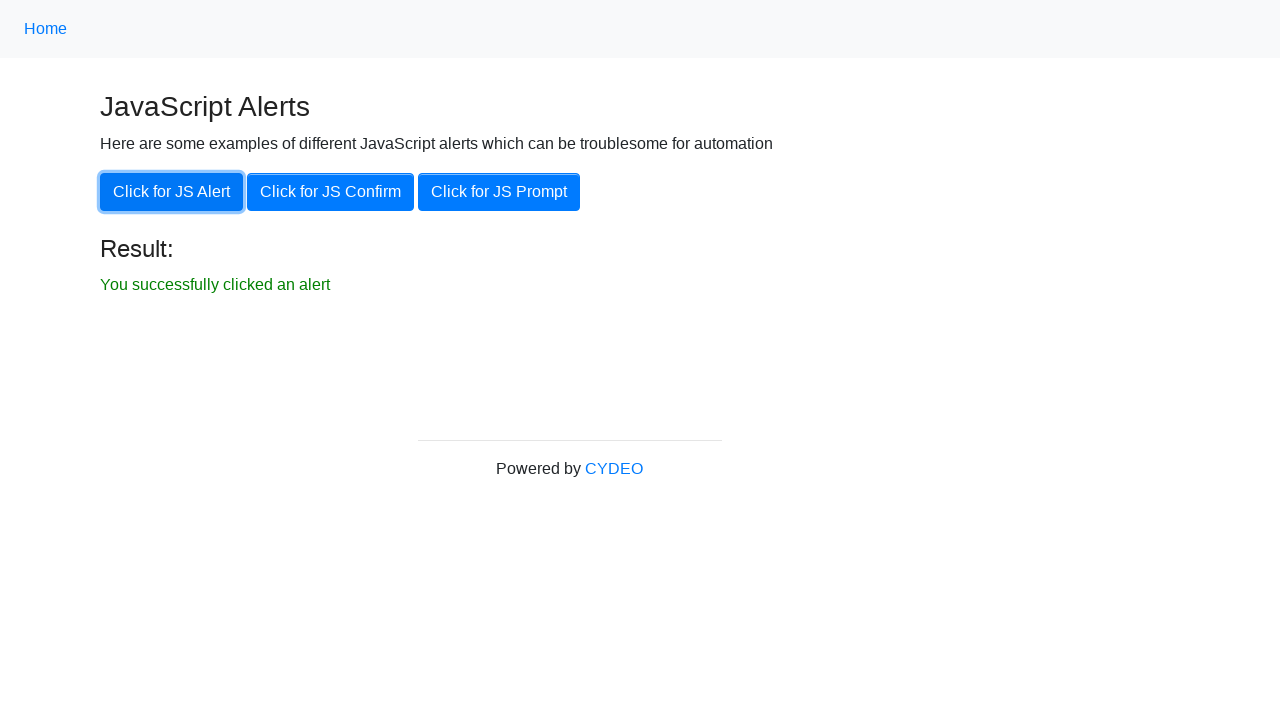

Set up dialog handler to accept alerts
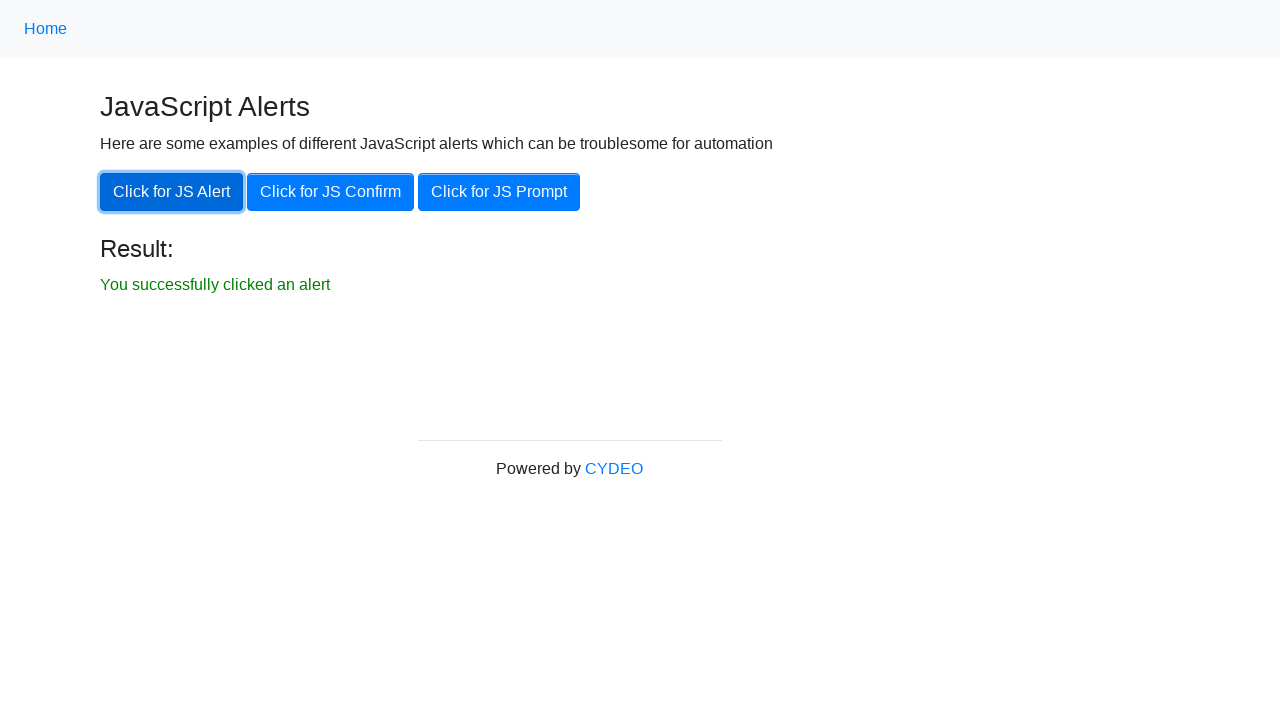

Clicked the alert button again to trigger the alert at (172, 192) on xpath=//button[.='Click for JS Alert']
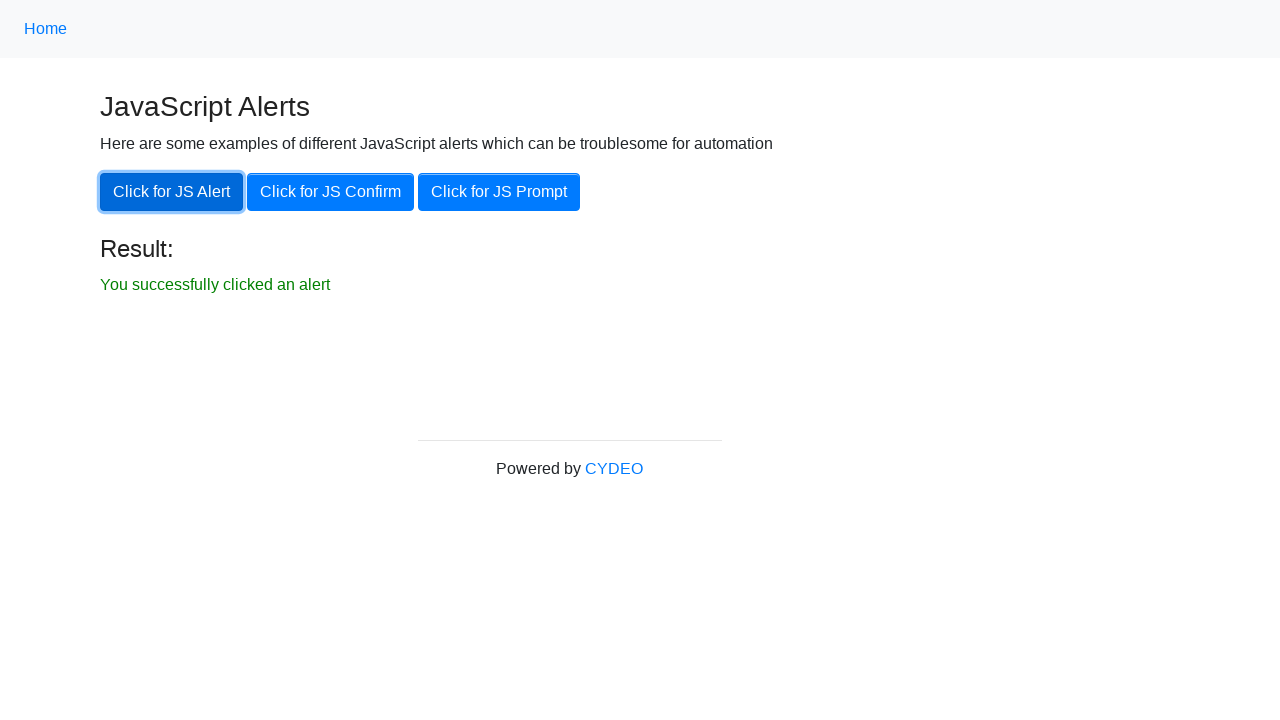

Success message element became visible
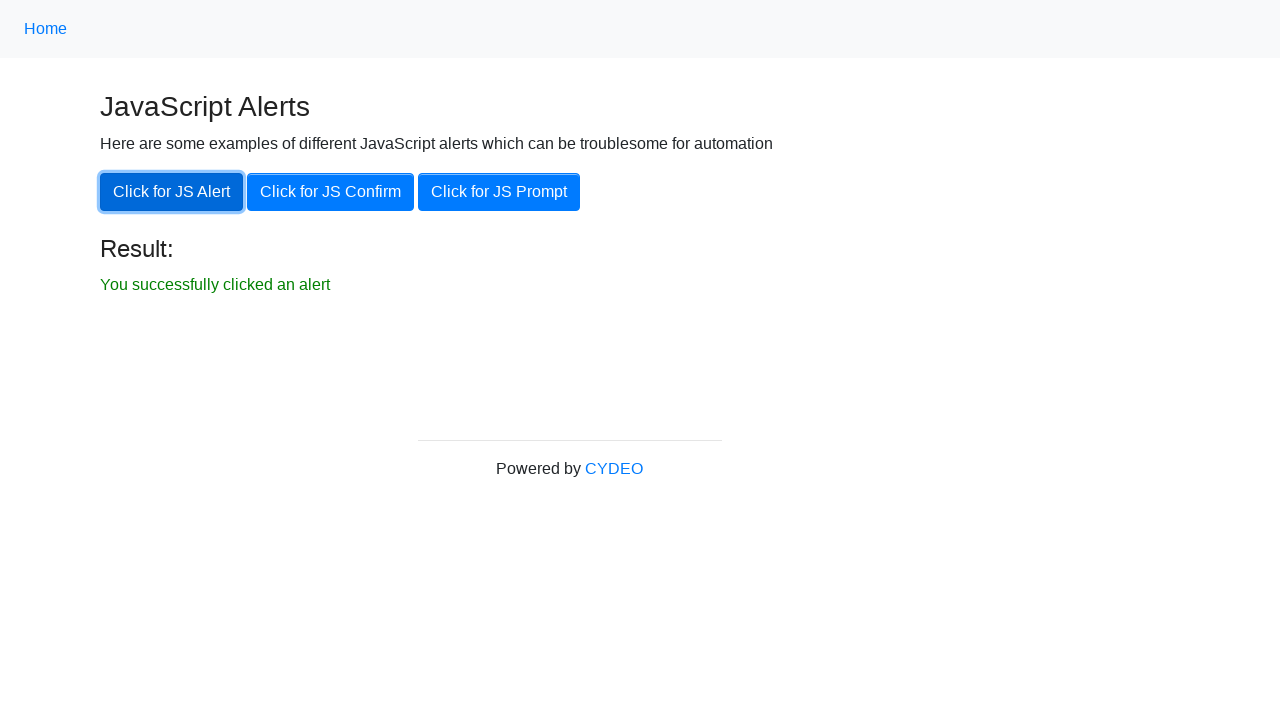

Verified success message text matches expected value
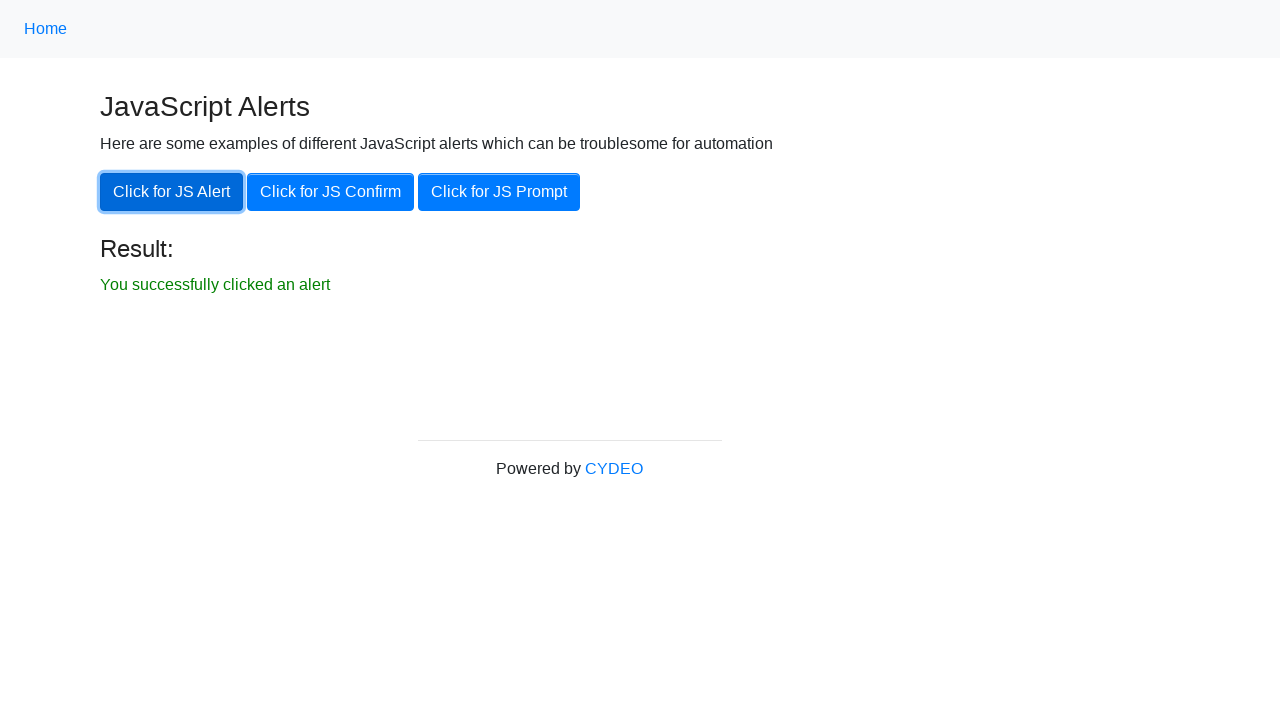

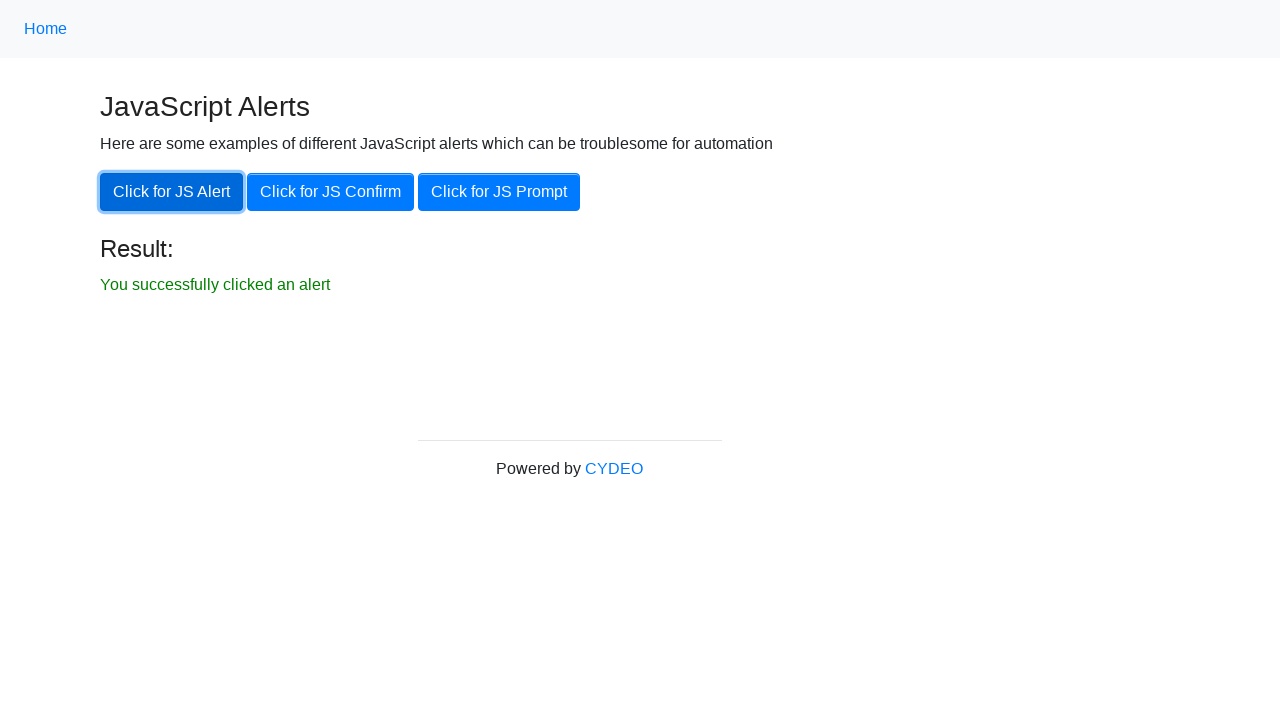